Tests that the Clear completed button is hidden when no items are completed

Starting URL: https://demo.playwright.dev/todomvc

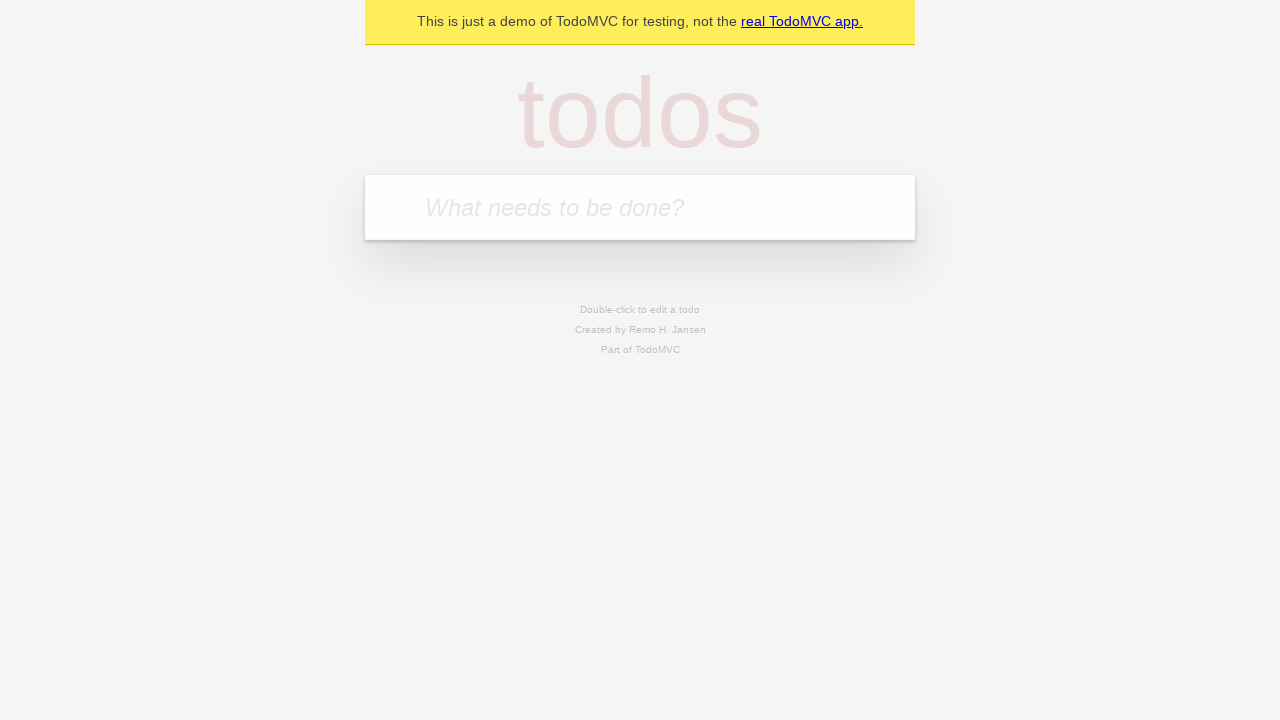

Filled todo input with 'buy some cheese' on internal:attr=[placeholder="What needs to be done?"i]
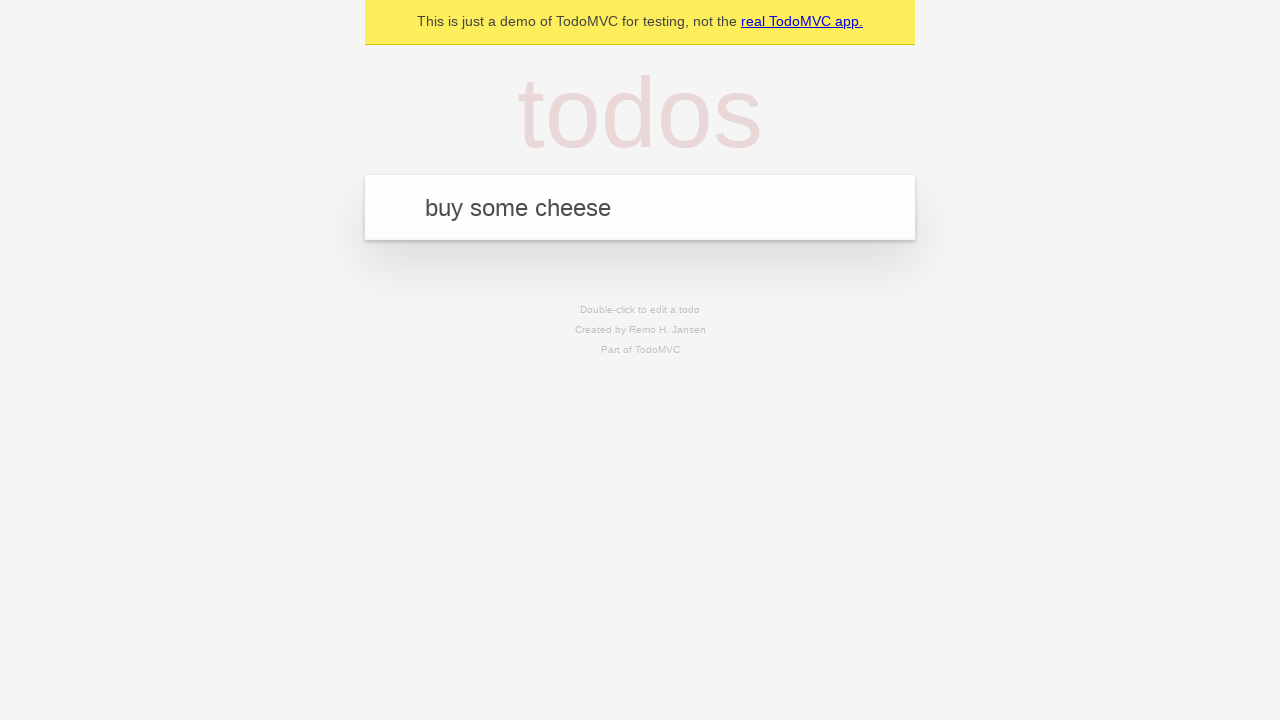

Pressed Enter to create todo 'buy some cheese' on internal:attr=[placeholder="What needs to be done?"i]
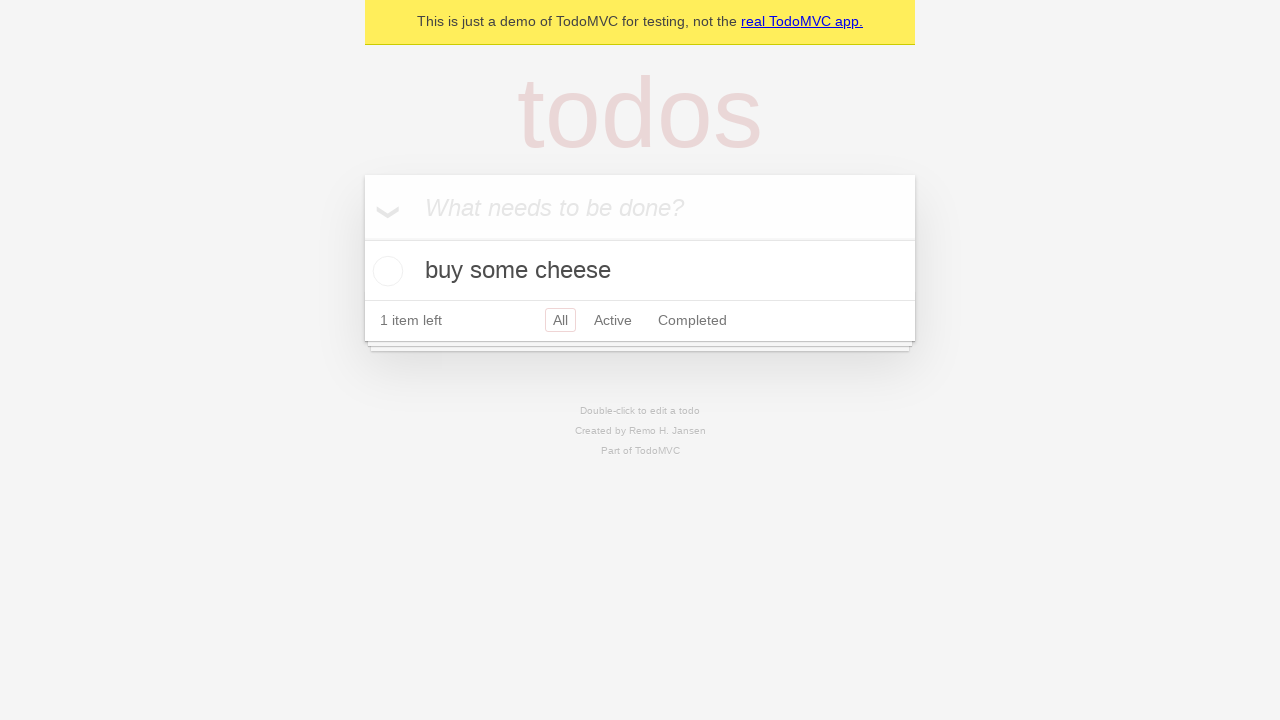

Filled todo input with 'feed the cat' on internal:attr=[placeholder="What needs to be done?"i]
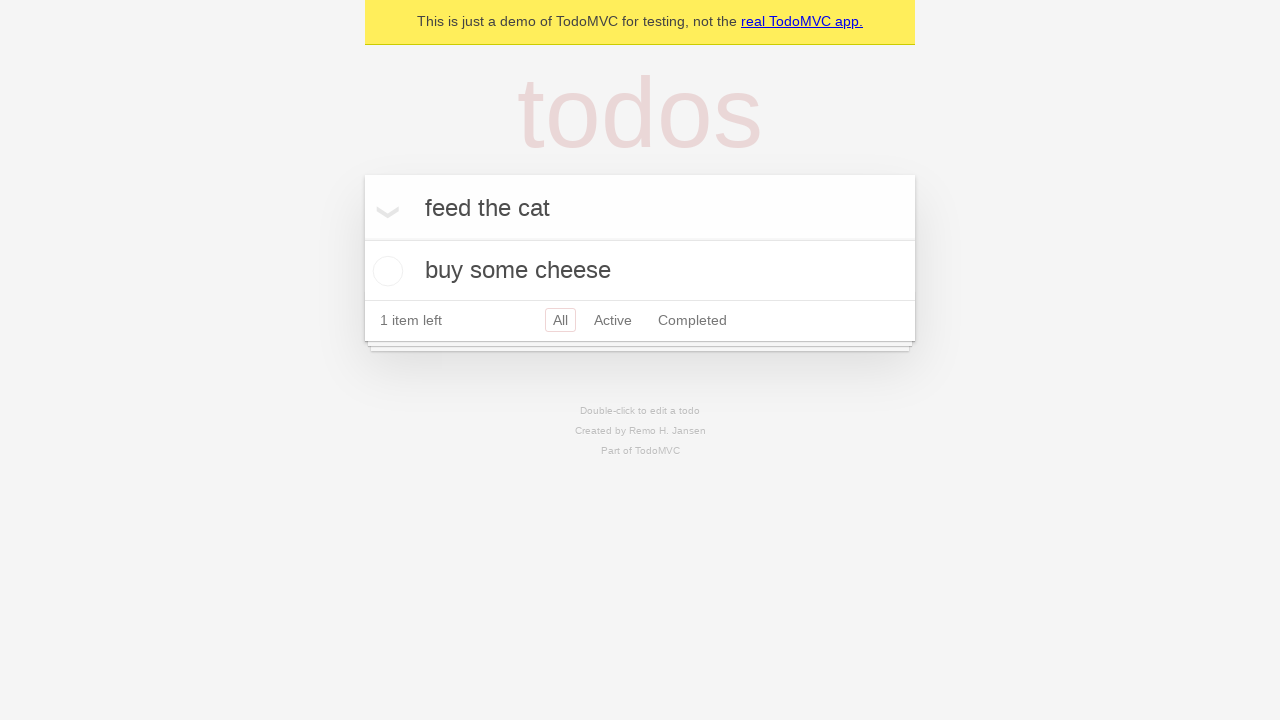

Pressed Enter to create todo 'feed the cat' on internal:attr=[placeholder="What needs to be done?"i]
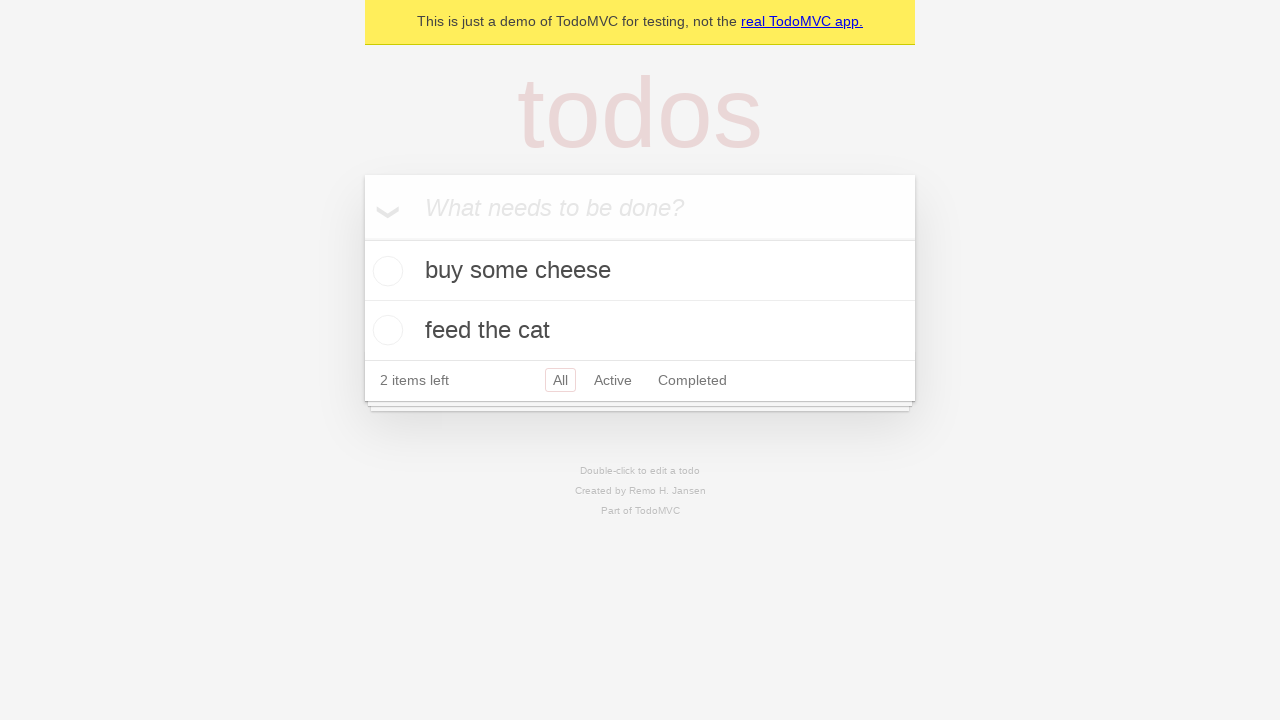

Filled todo input with 'book a doctors appointment' on internal:attr=[placeholder="What needs to be done?"i]
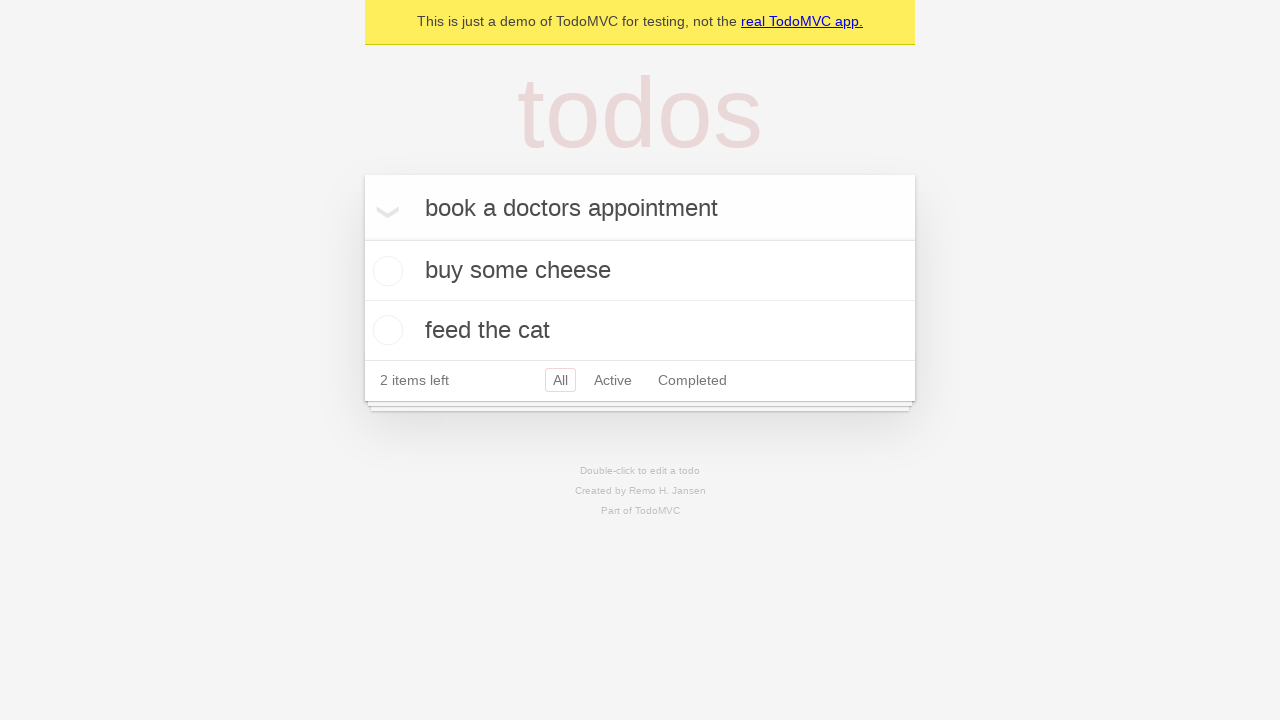

Pressed Enter to create todo 'book a doctors appointment' on internal:attr=[placeholder="What needs to be done?"i]
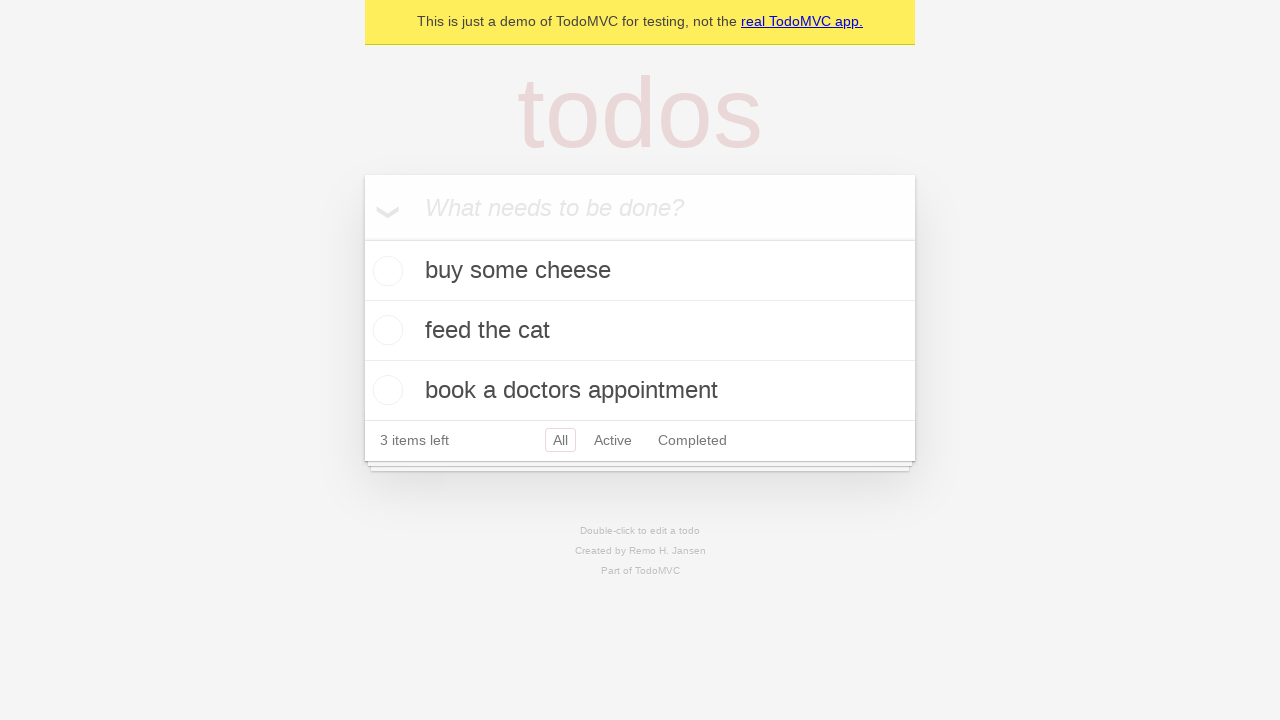

Filled todo input with 'random' on internal:attr=[placeholder="What needs to be done?"i]
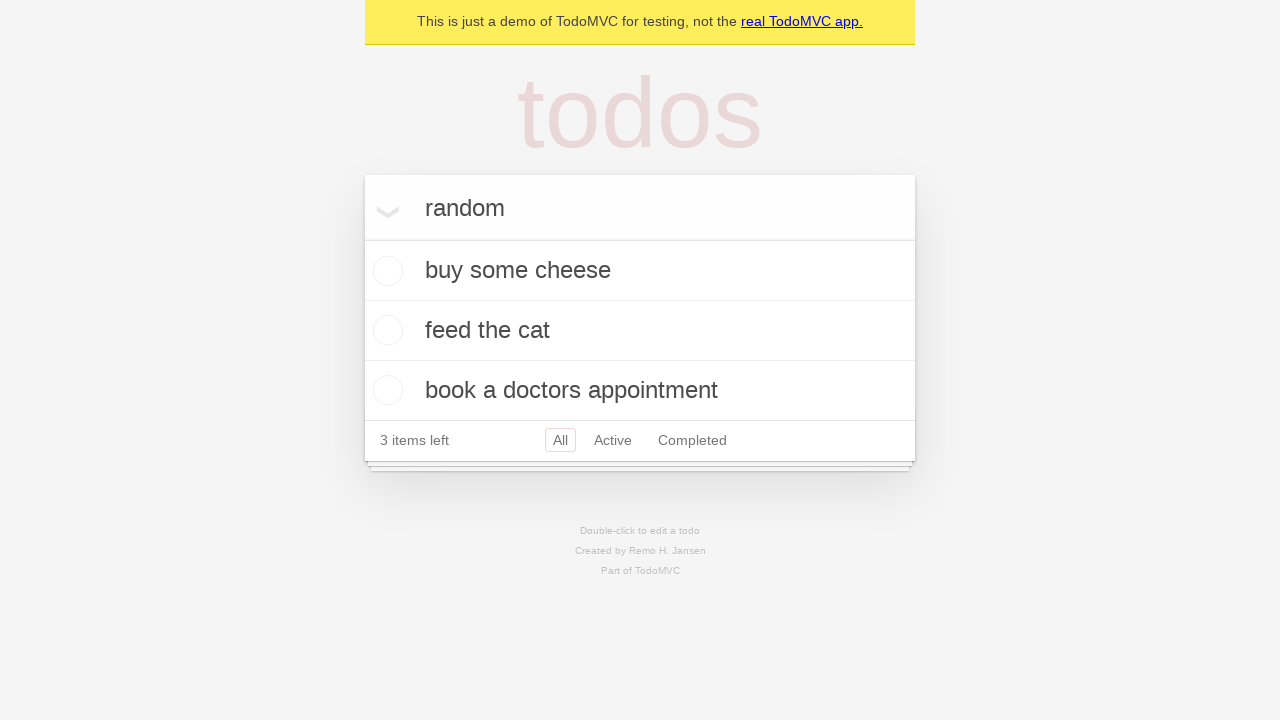

Pressed Enter to create todo 'random' on internal:attr=[placeholder="What needs to be done?"i]
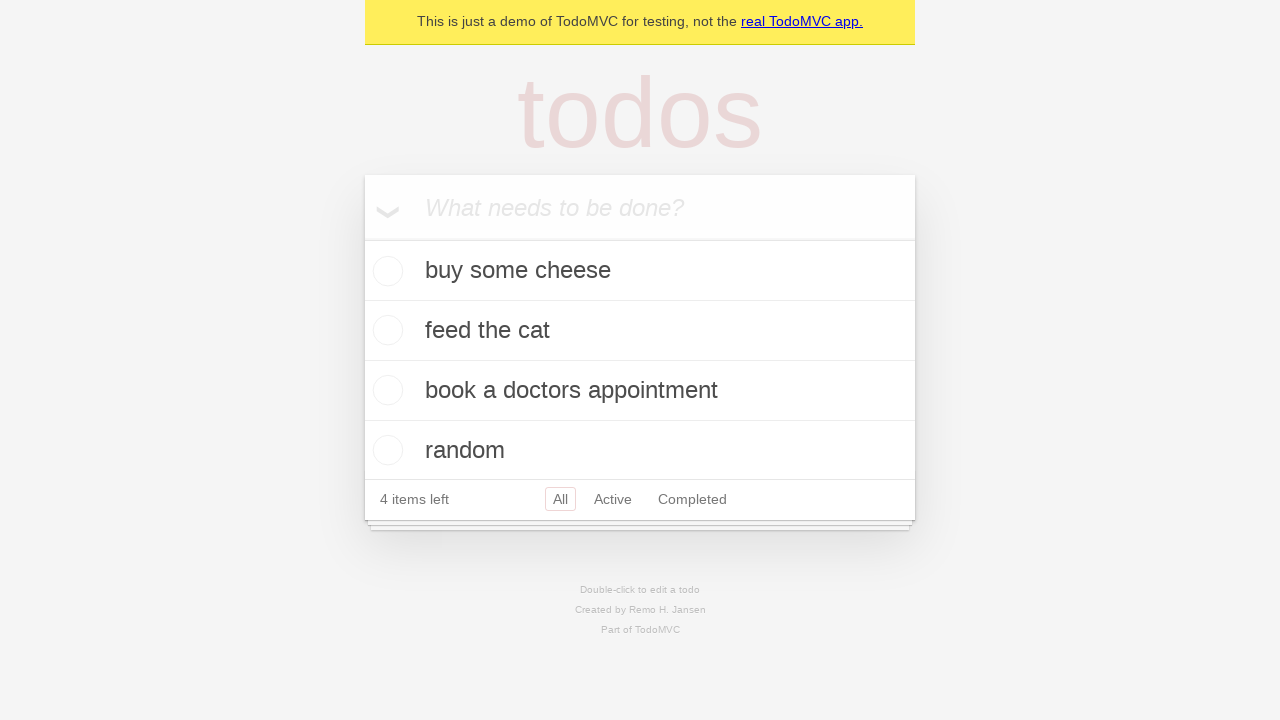

Waited for 4 todo items to be created
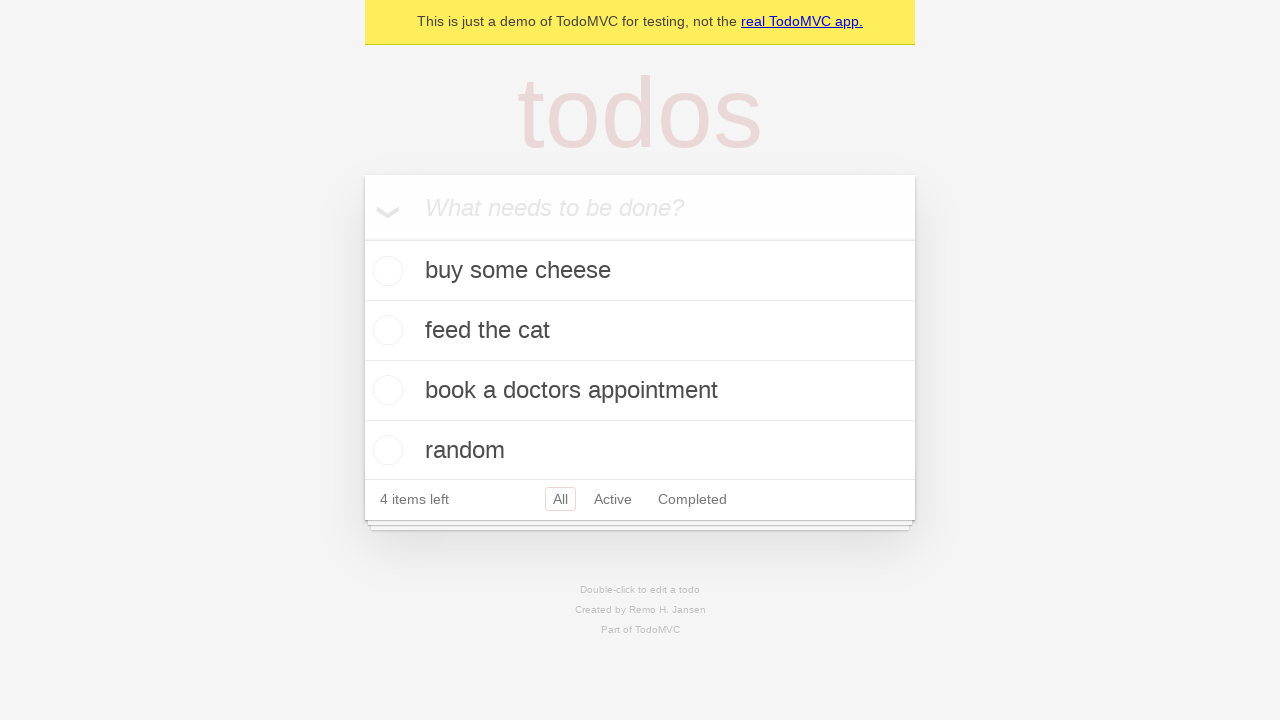

Checked the first todo item as completed at (385, 271) on .todo-list li .toggle >> nth=0
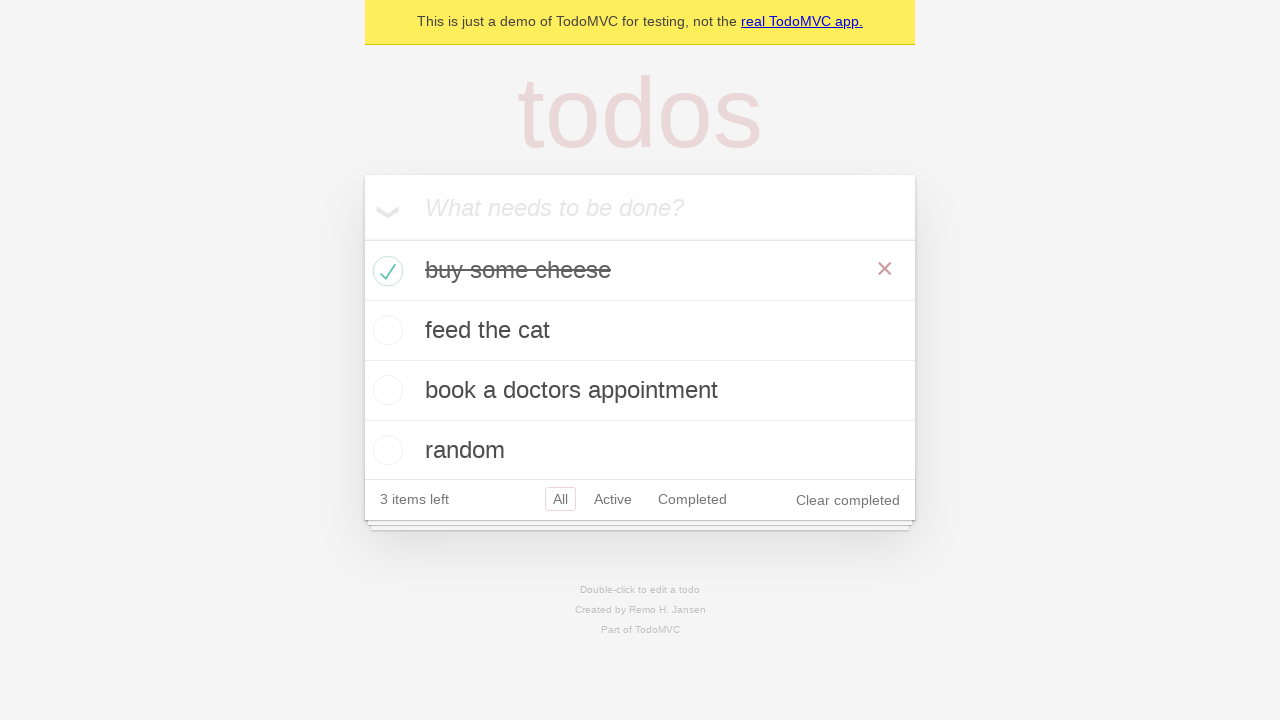

Clicked Clear completed button at (848, 500) on internal:role=button[name="Clear completed"i]
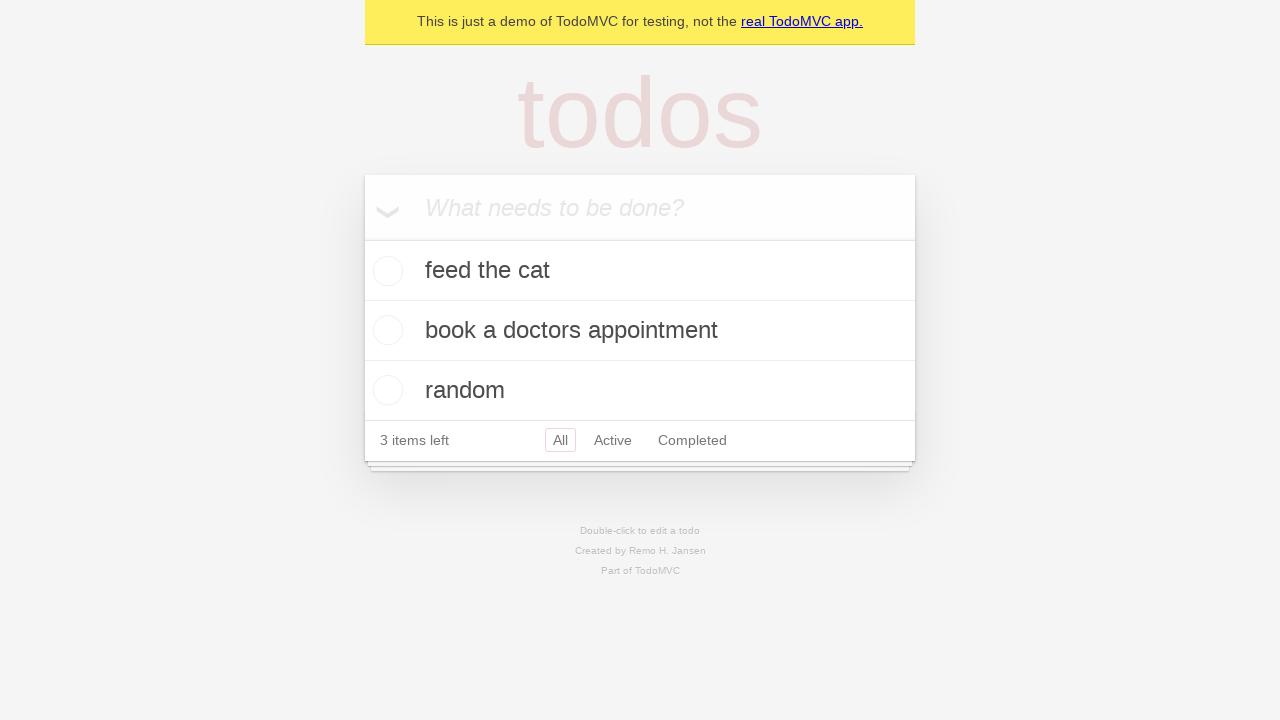

Verified Clear completed button is now hidden
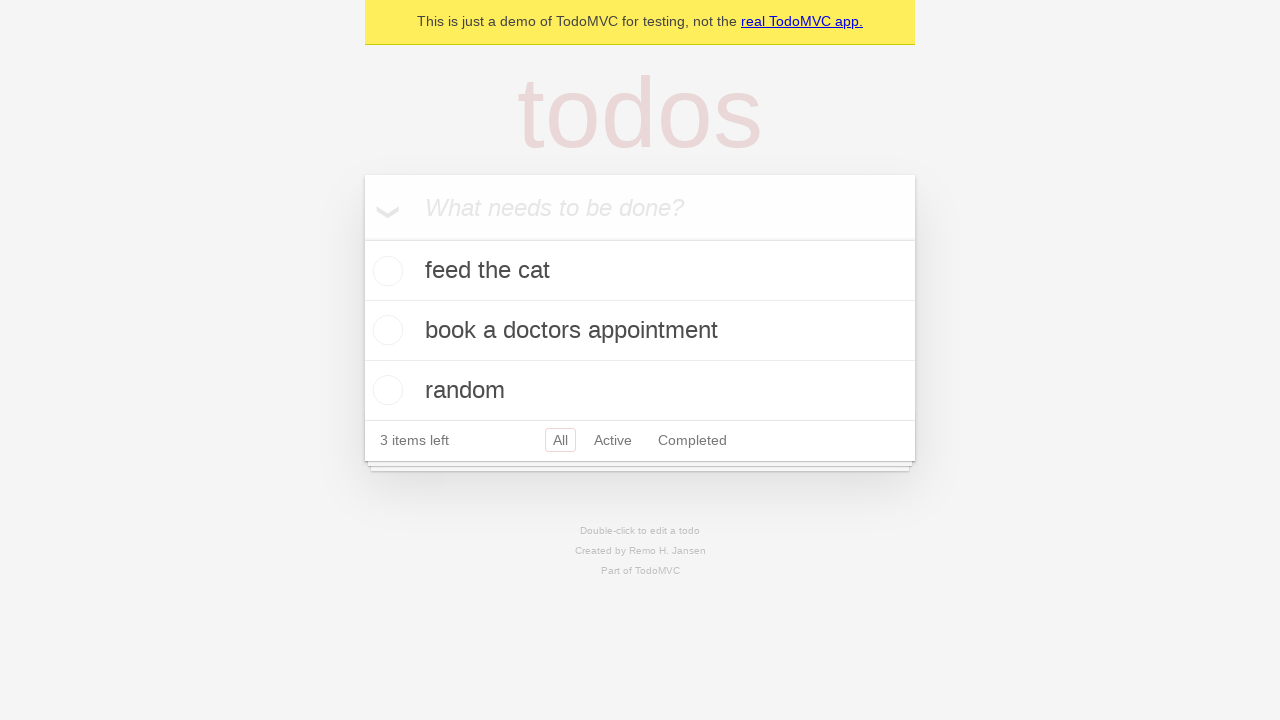

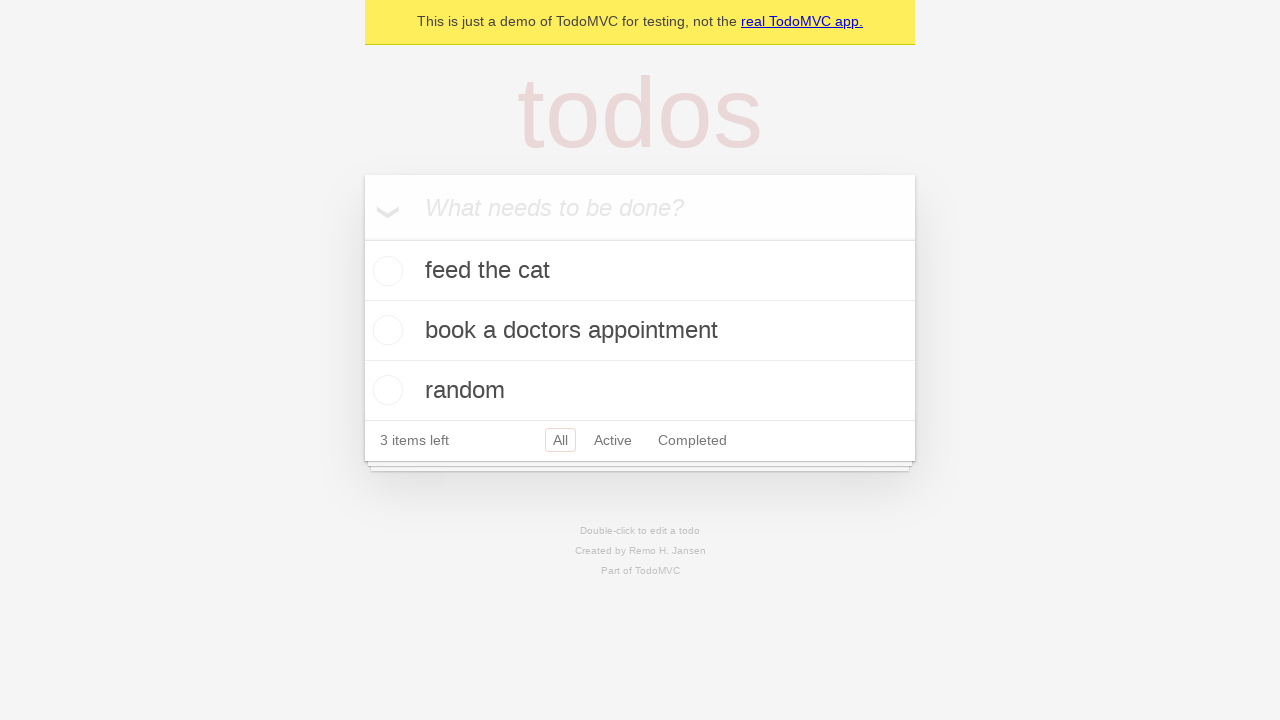